Tests triangle type identification with an equilateral triangle using sides 5, 5, 5

Starting URL: https://testpages.eviltester.com/styled/apps/triangle/triangle001.html

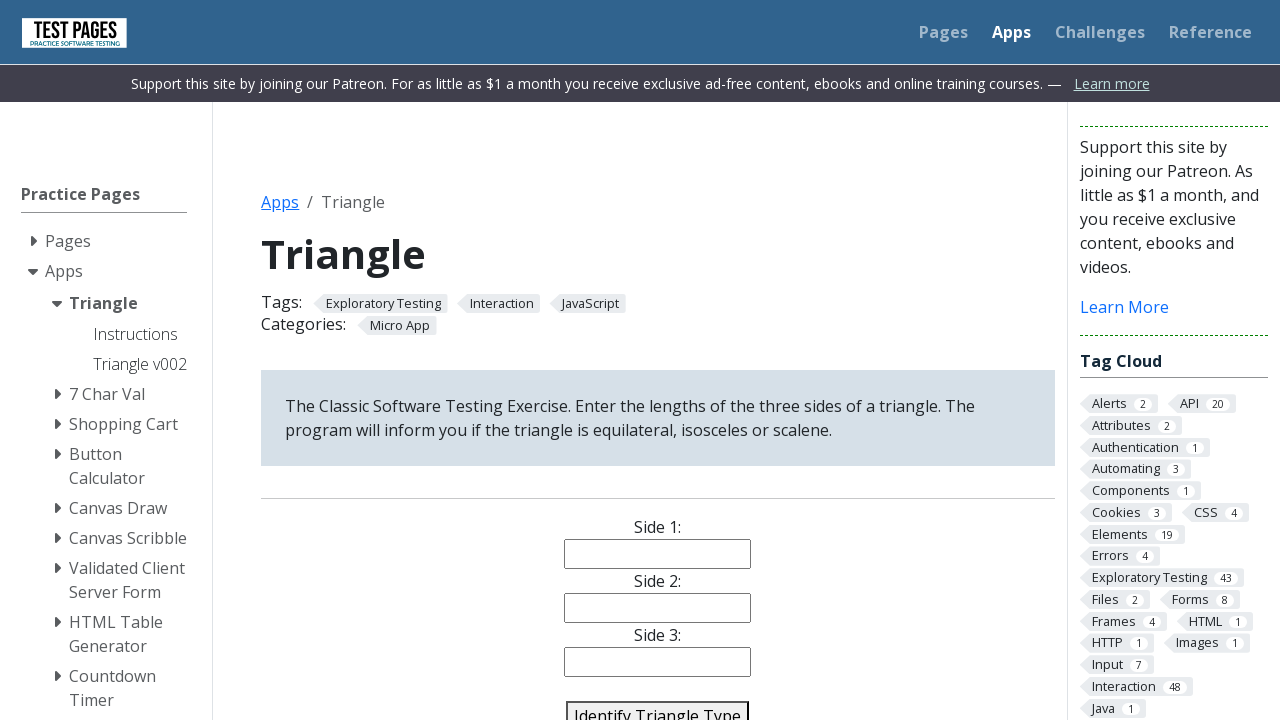

Filled side 1 input with value '5' on input[name='side1']
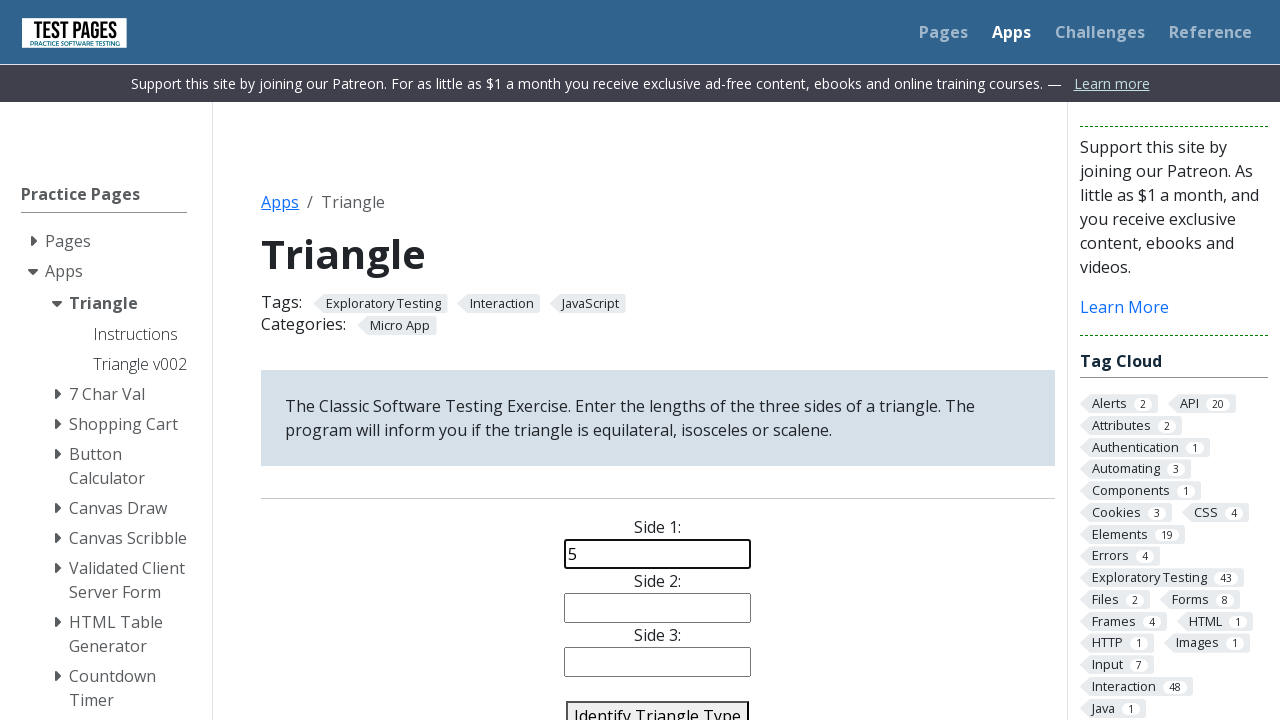

Filled side 2 input with value '5' on input[name='side2']
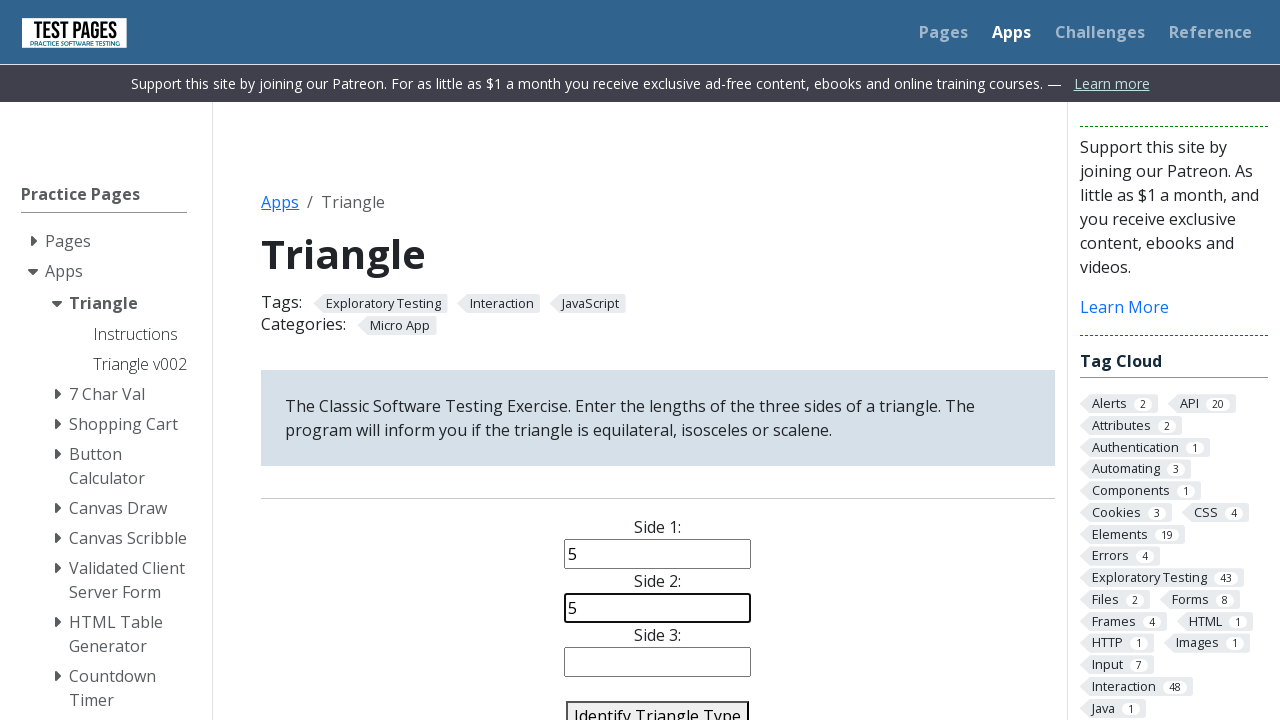

Filled side 3 input with value '5' on input[name='side3']
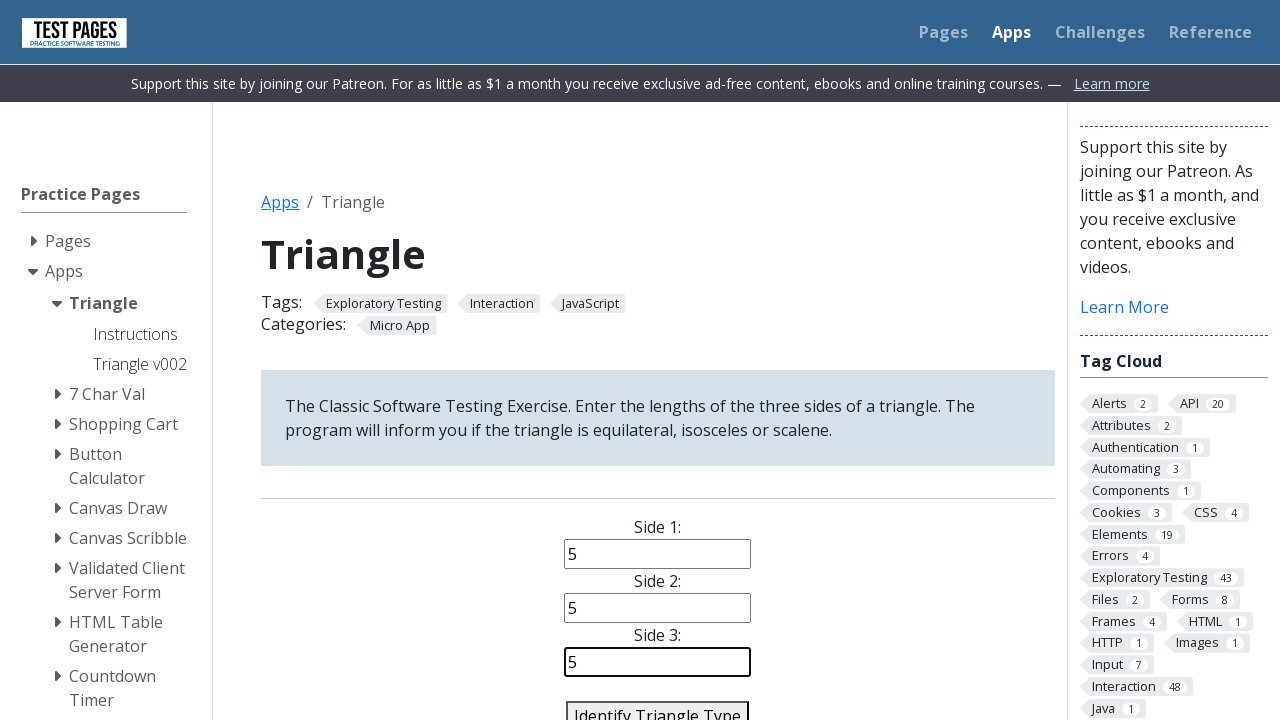

Clicked identify triangle button to classify the triangle at (658, 705) on #identify-triangle-action
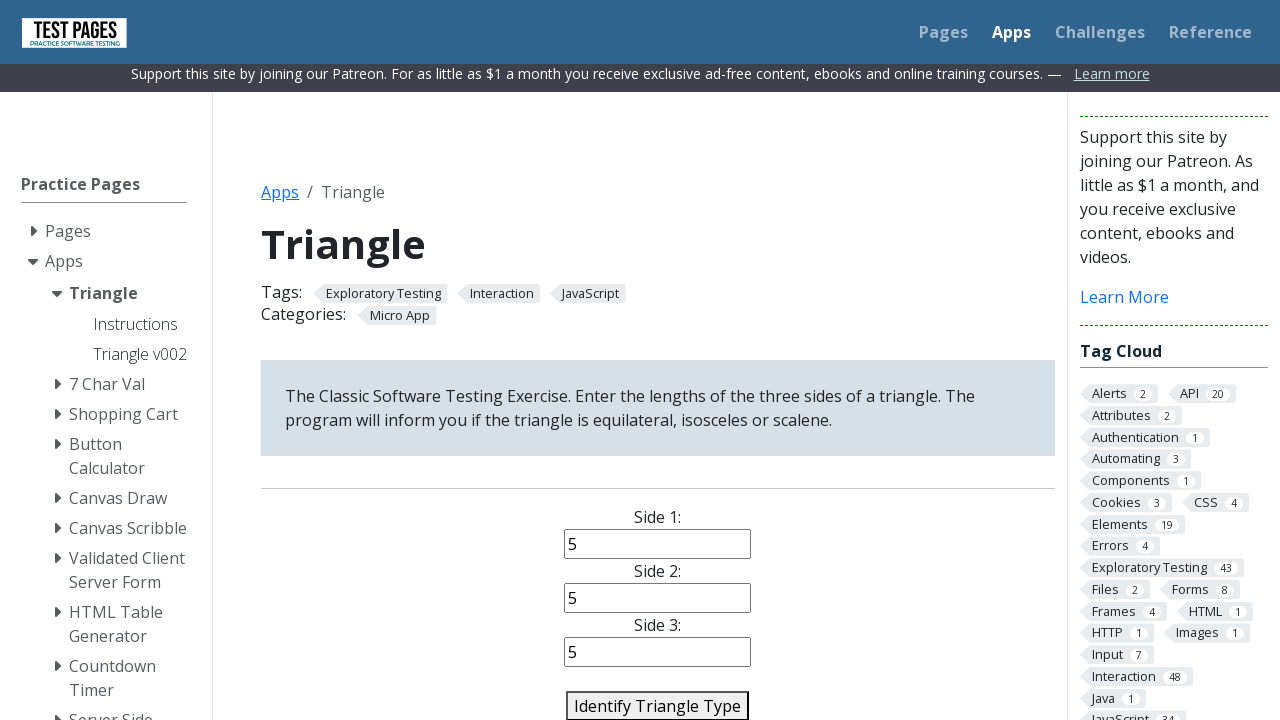

Triangle type result appeared, confirming equilateral triangle identification
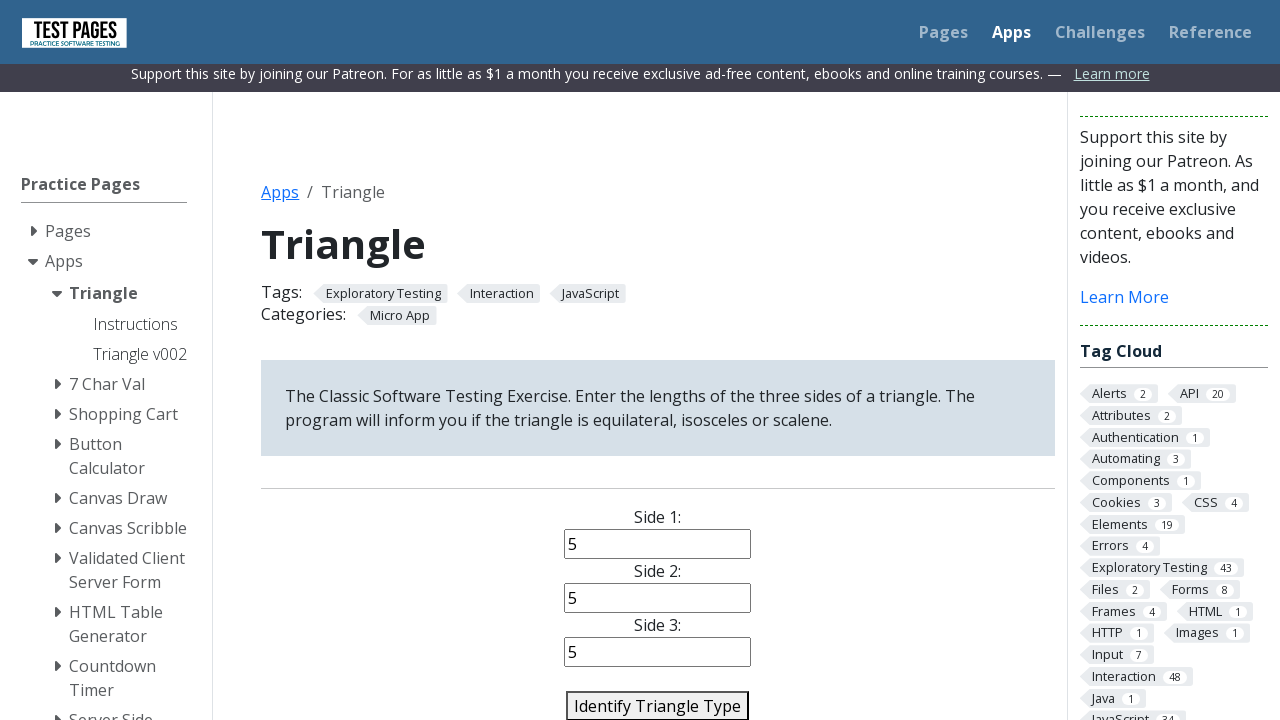

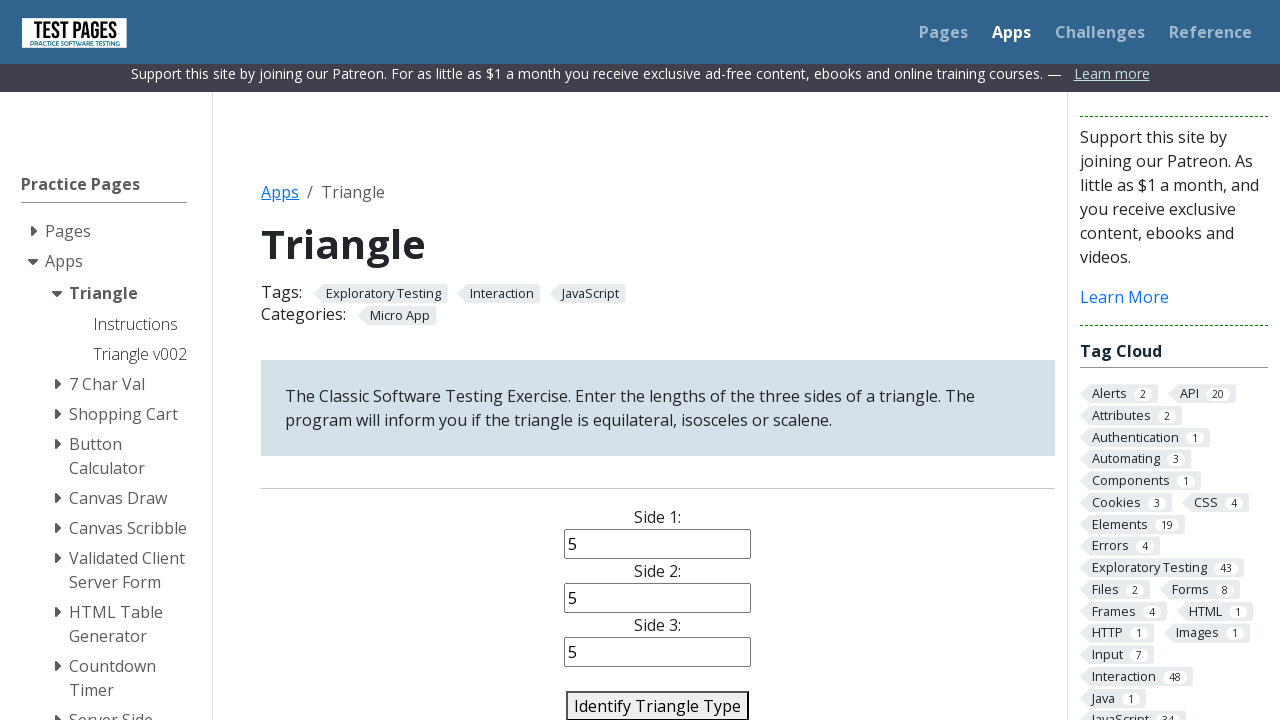